Tests that the Clear completed button displays correct text after completing an item

Starting URL: https://demo.playwright.dev/todomvc

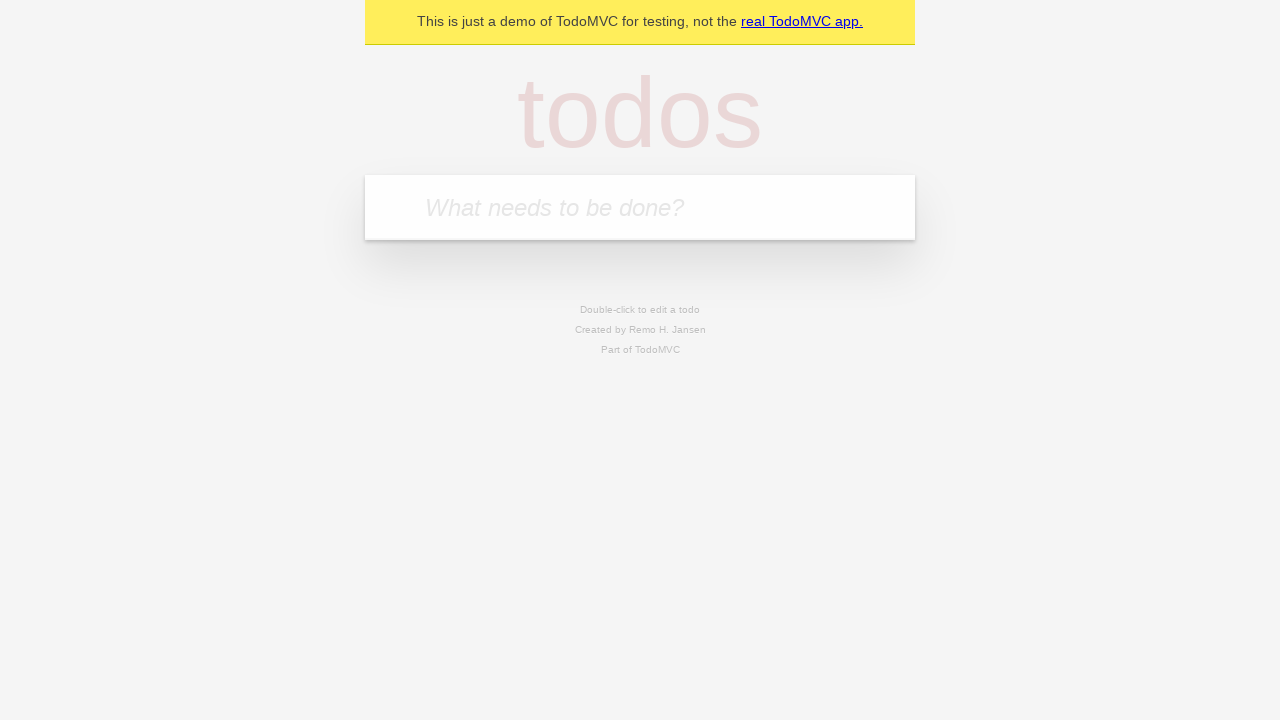

Filled todo input with 'buy some cheese' on internal:attr=[placeholder="What needs to be done?"i]
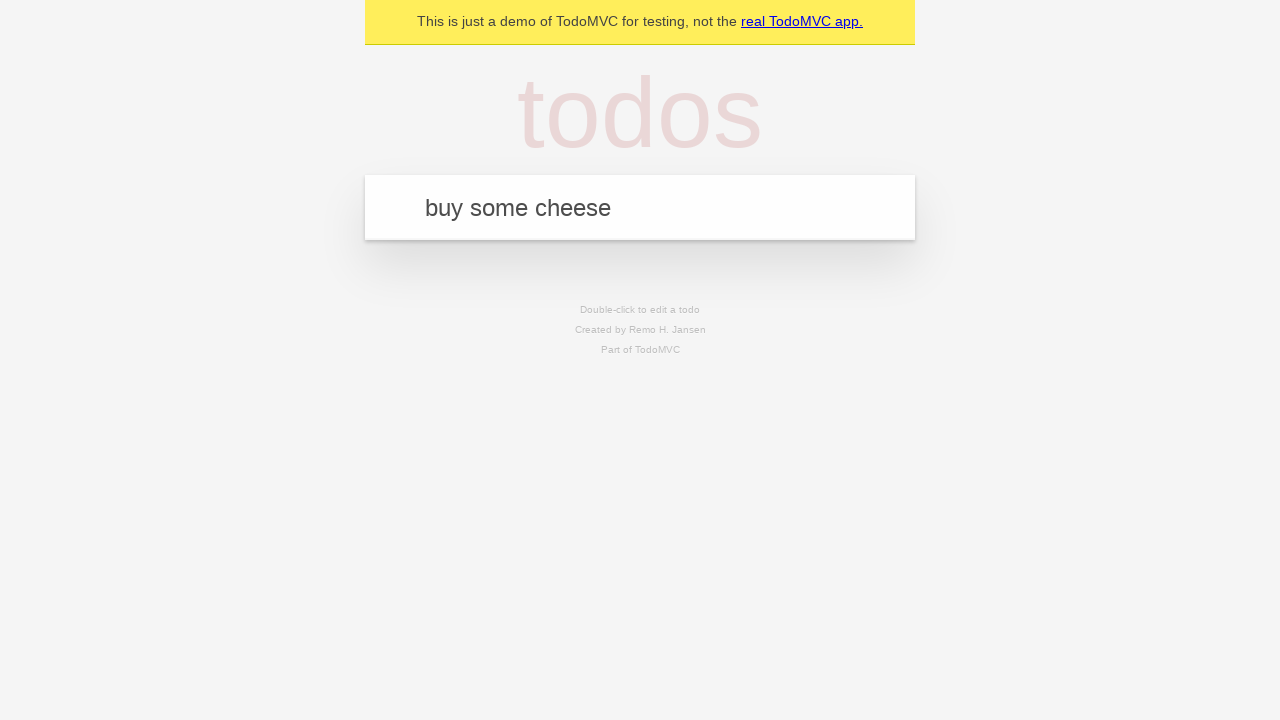

Pressed Enter to create first todo on internal:attr=[placeholder="What needs to be done?"i]
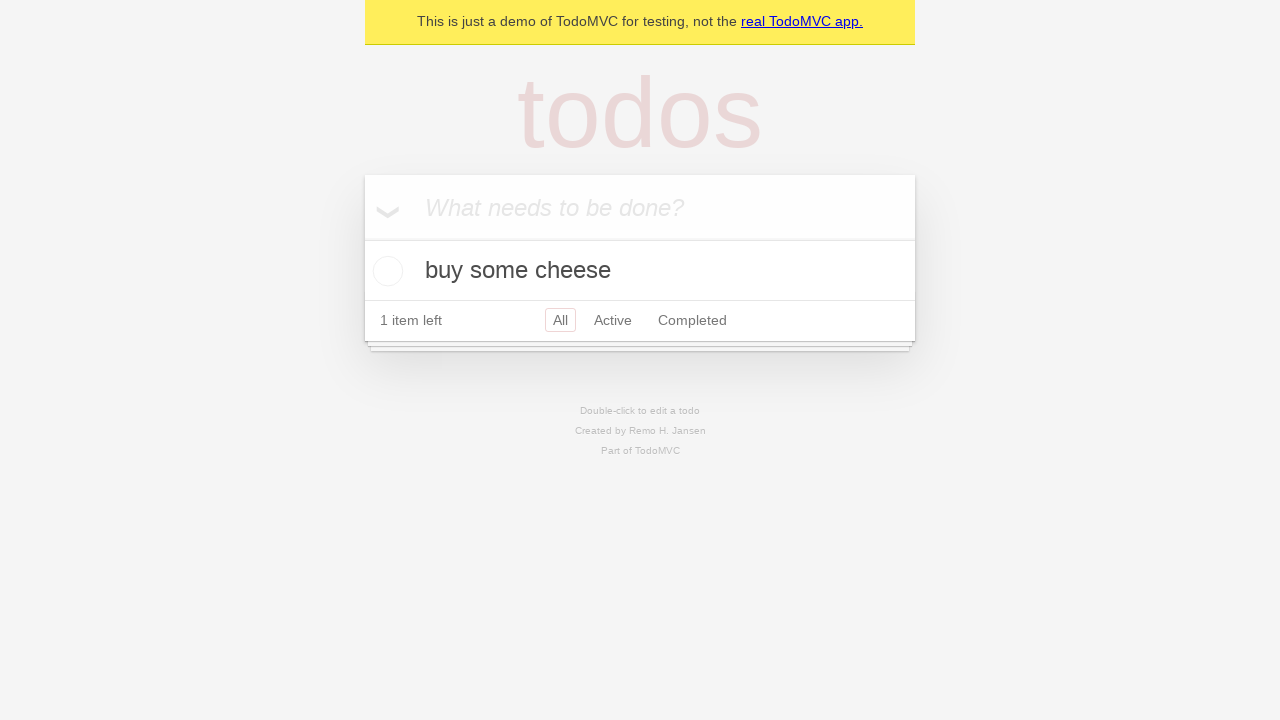

Filled todo input with 'feed the cat' on internal:attr=[placeholder="What needs to be done?"i]
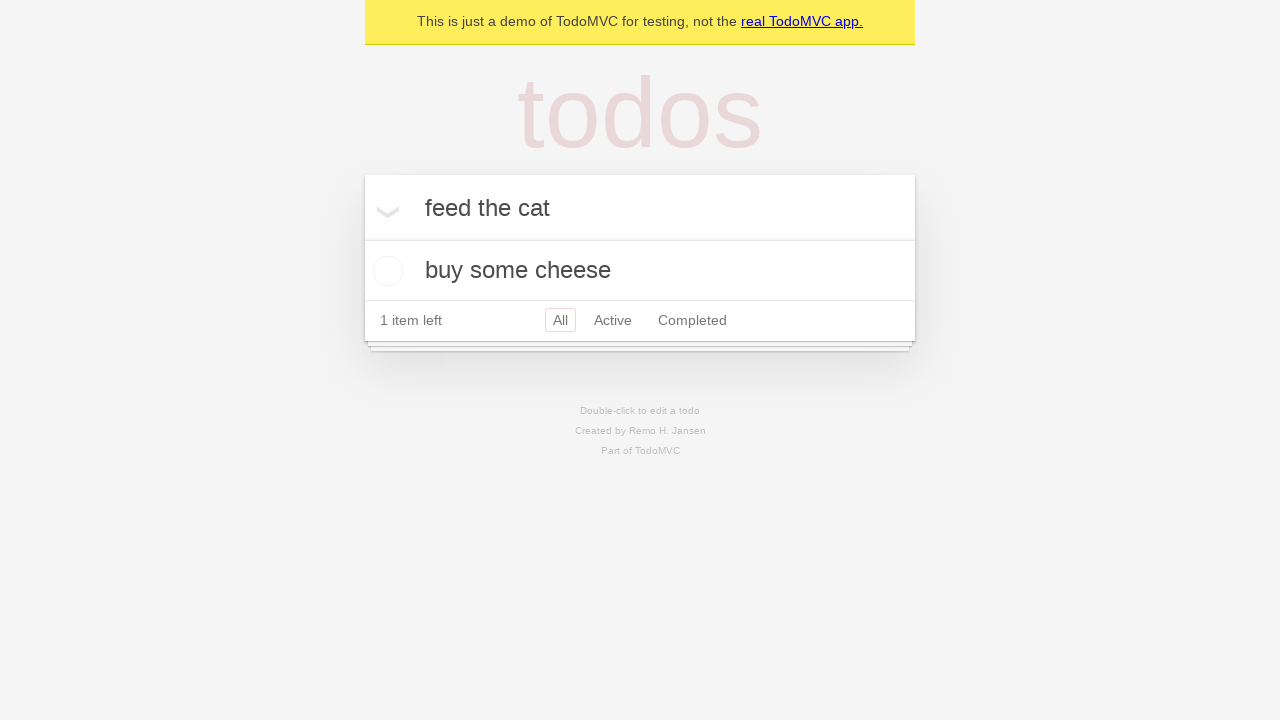

Pressed Enter to create second todo on internal:attr=[placeholder="What needs to be done?"i]
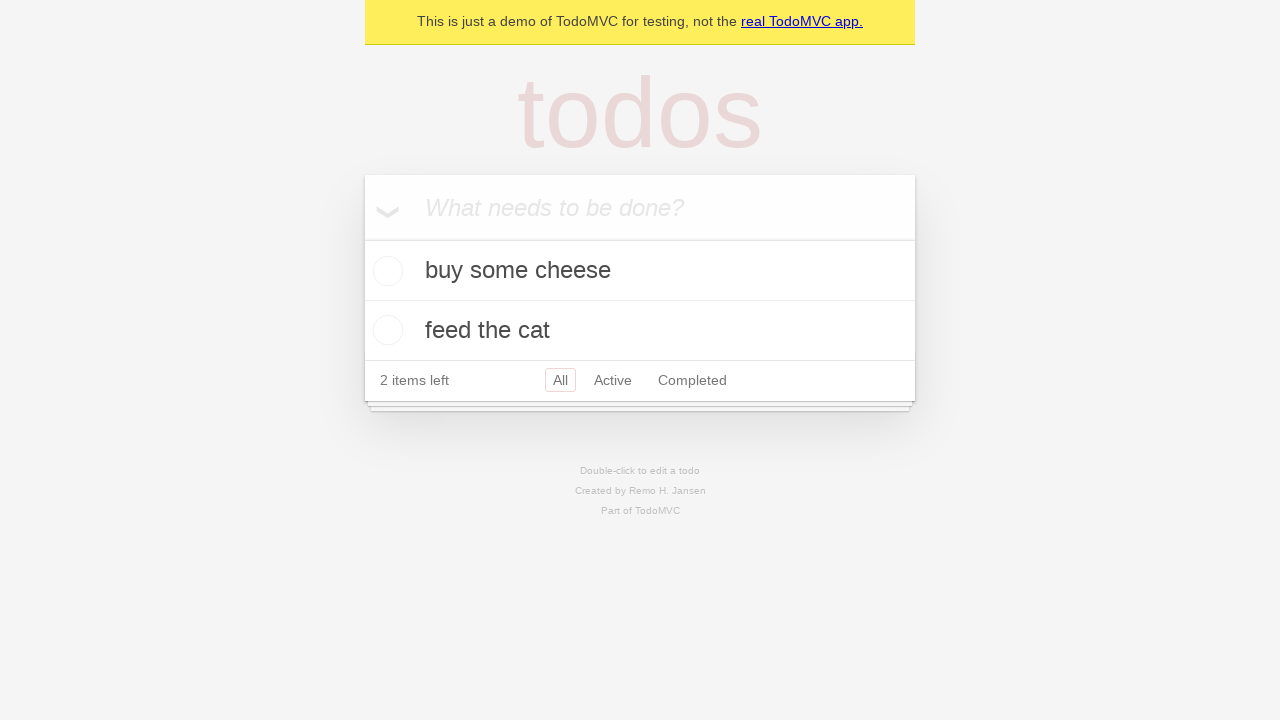

Filled todo input with 'book a doctors appointment' on internal:attr=[placeholder="What needs to be done?"i]
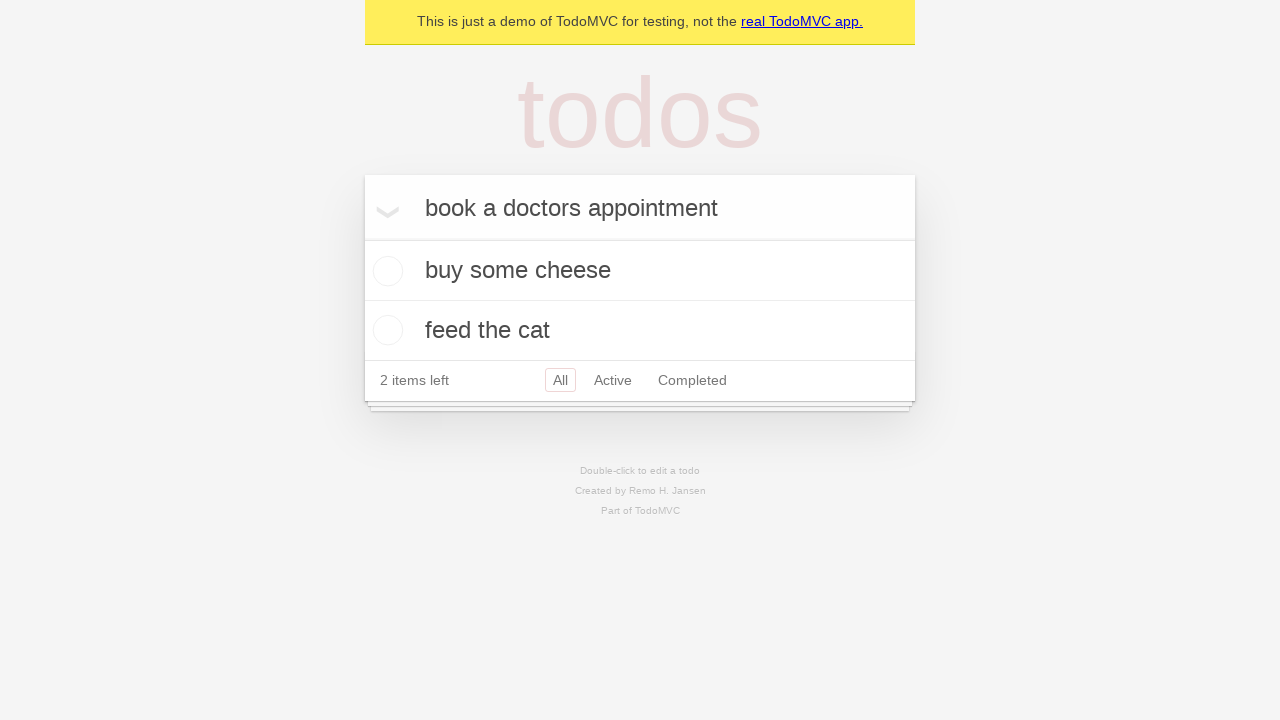

Pressed Enter to create third todo on internal:attr=[placeholder="What needs to be done?"i]
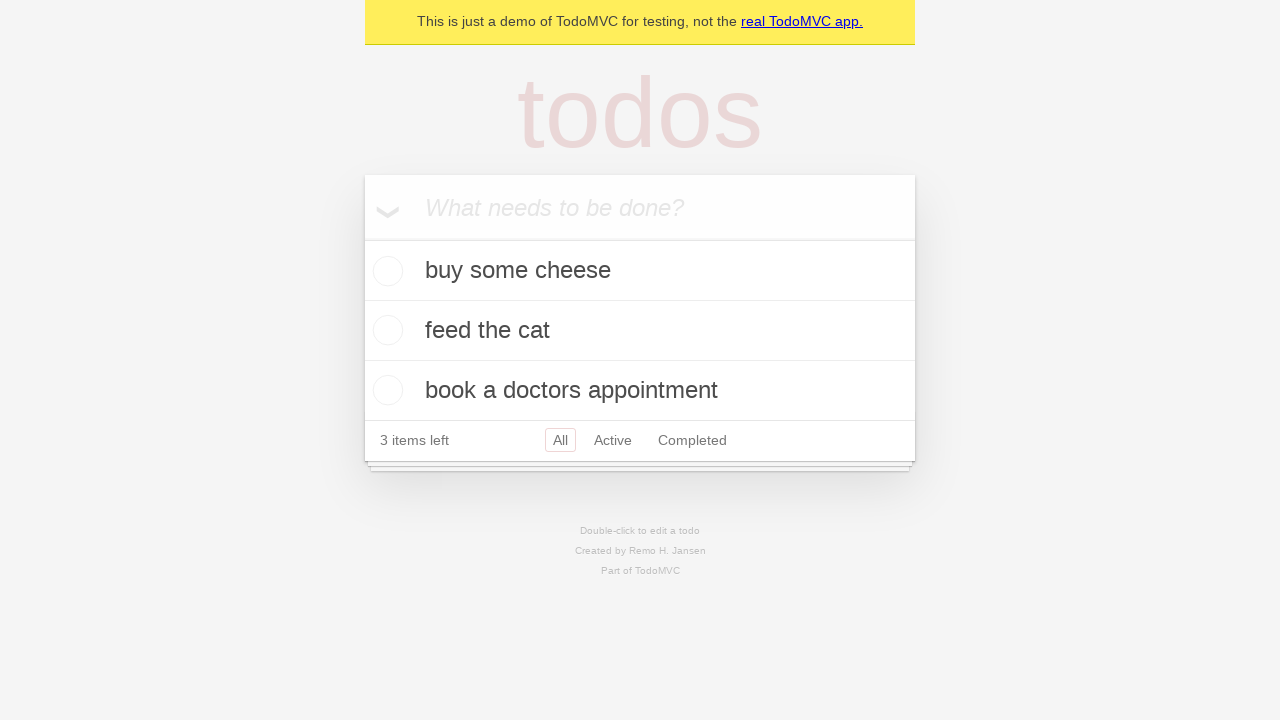

Checked the first todo item as completed at (385, 271) on .todo-list li .toggle >> nth=0
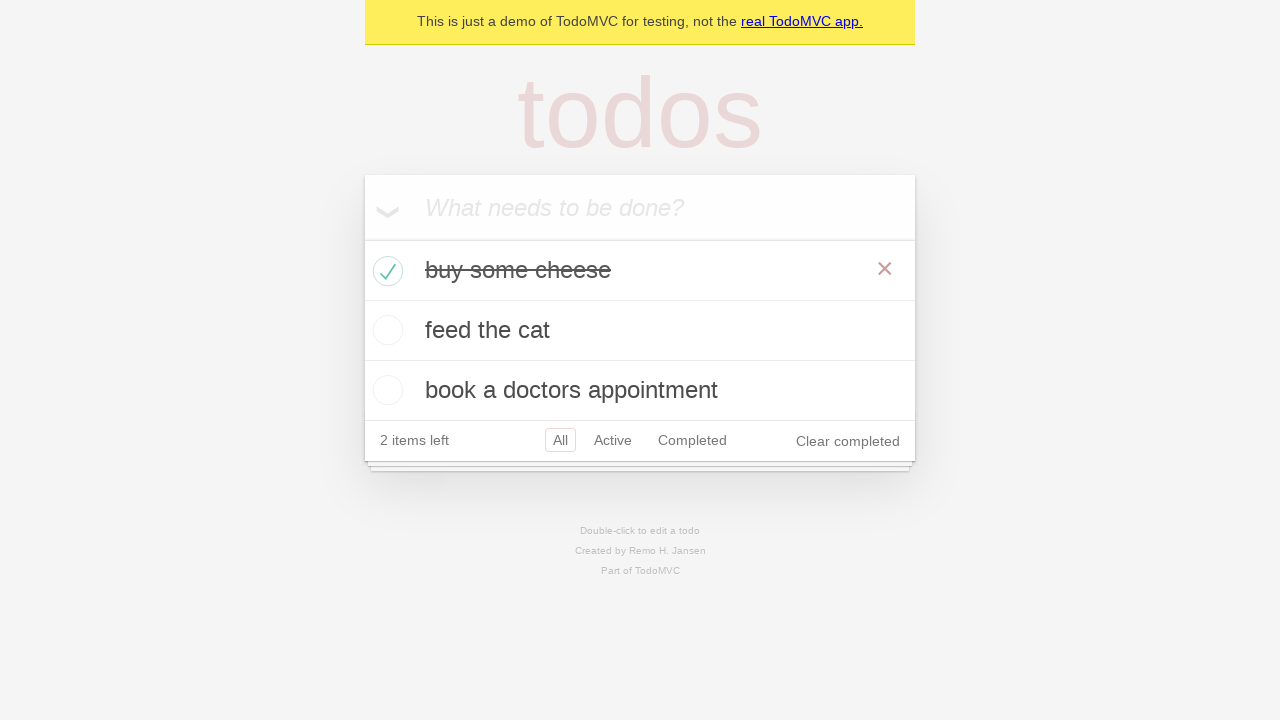

Clear completed button appeared after marking item as done
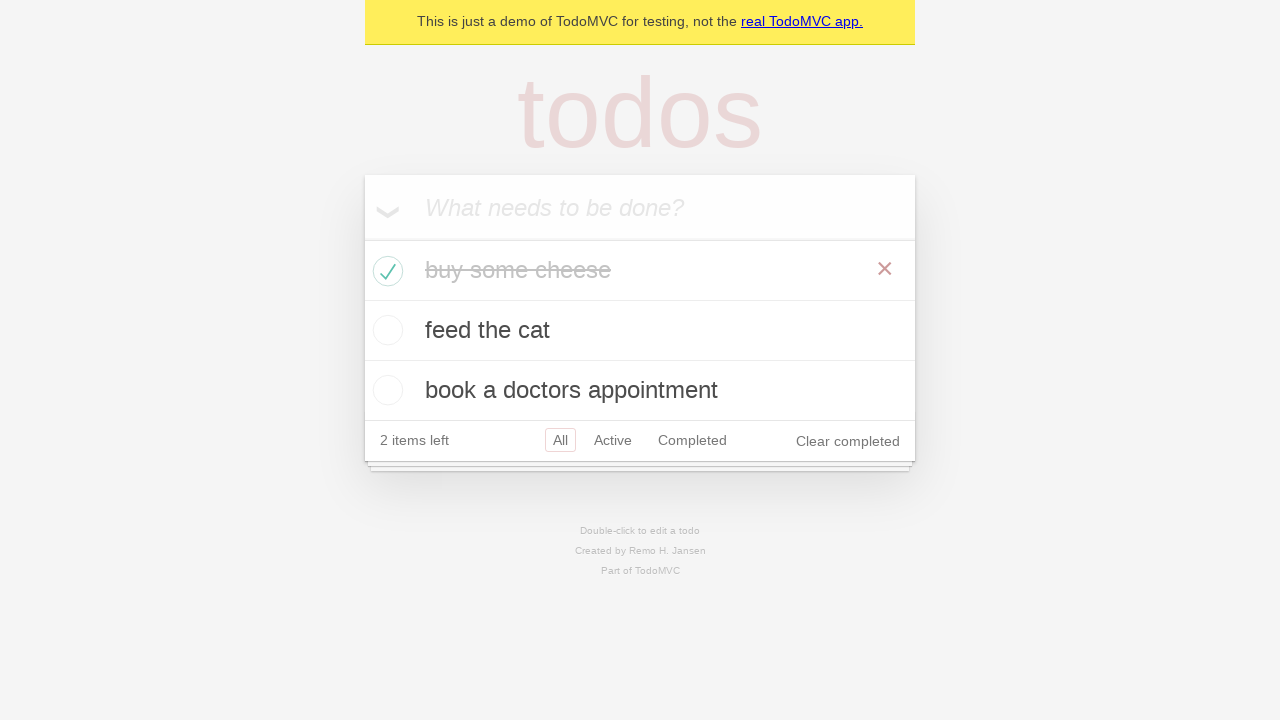

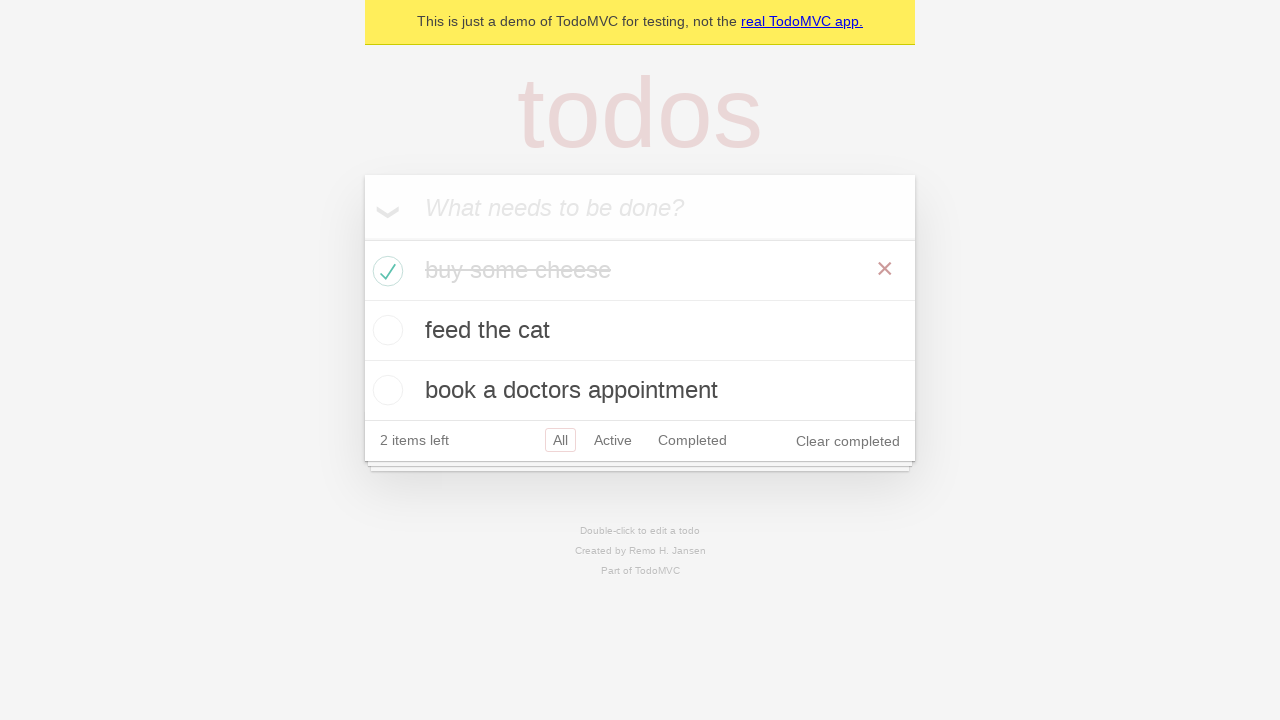